Tests JavaScript prompt alert functionality by clicking a button to trigger a prompt alert and entering text into it

Starting URL: https://vinothqaacademy.com/alert-and-popup/

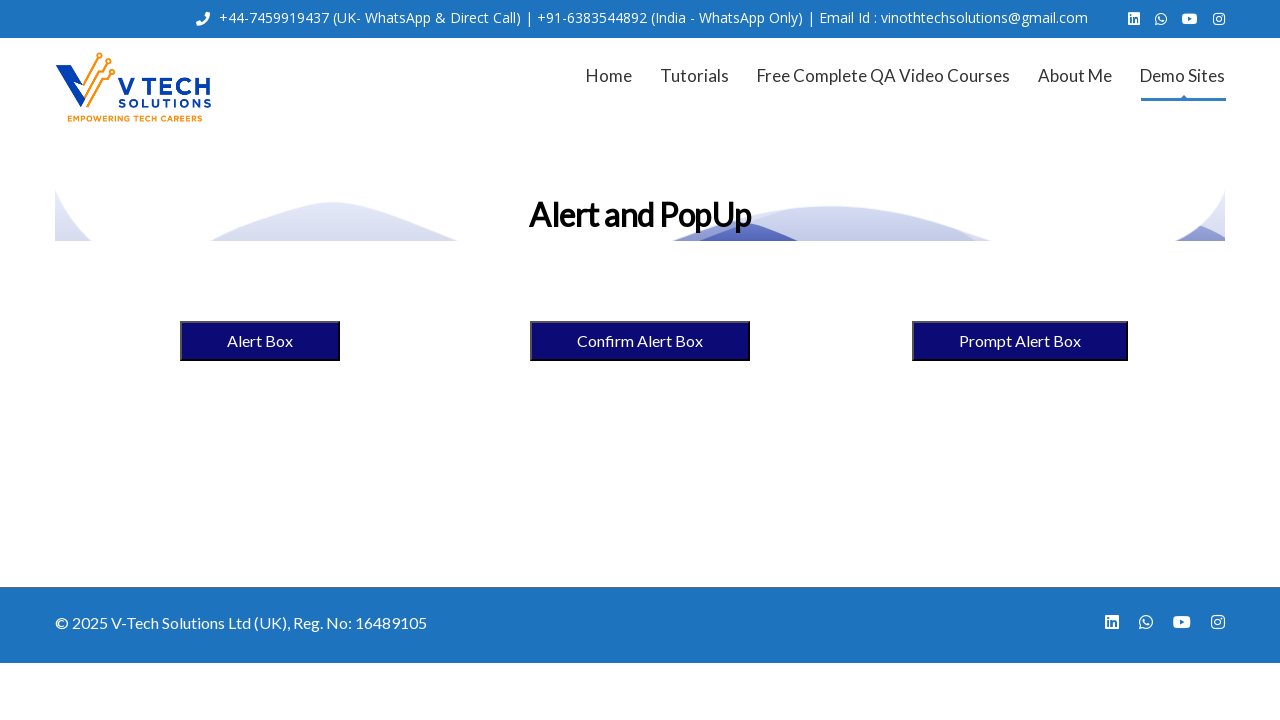

Clicked Prompt Alert Box button at (1020, 341) on xpath=//button[normalize-space()='Prompt Alert Box']
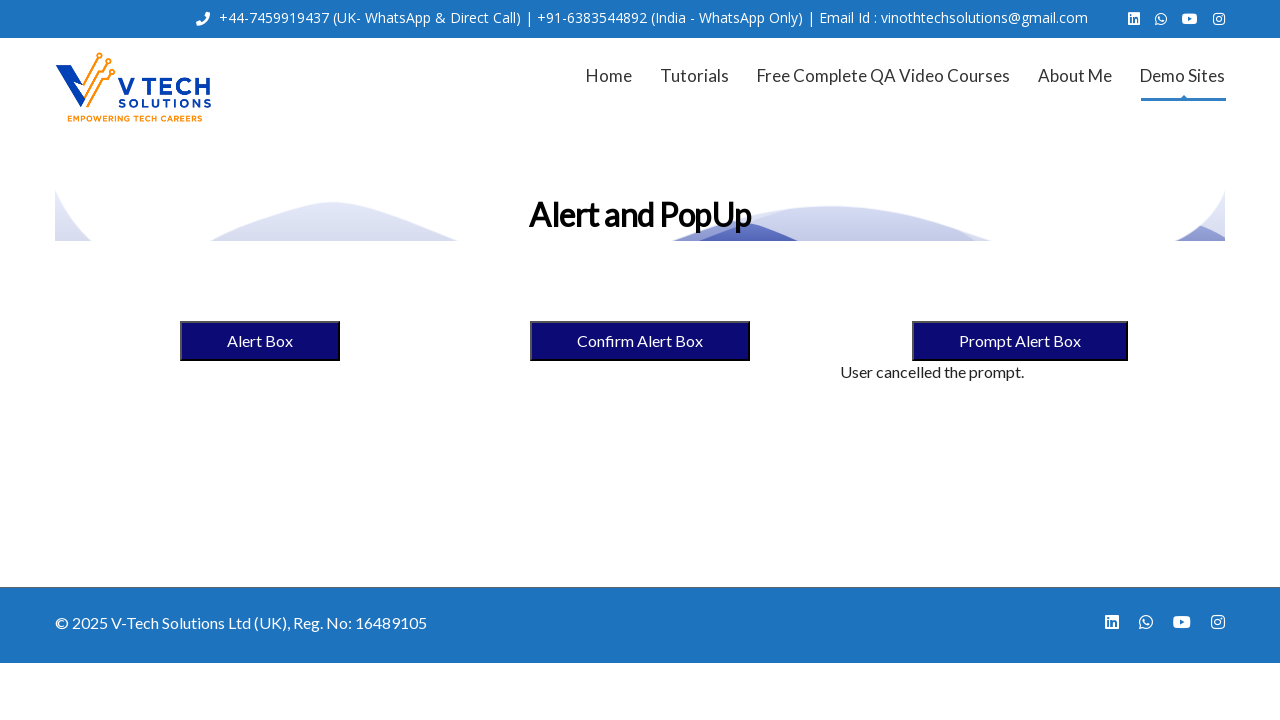

Registered dialog handler to accept prompt with text 'welcome'
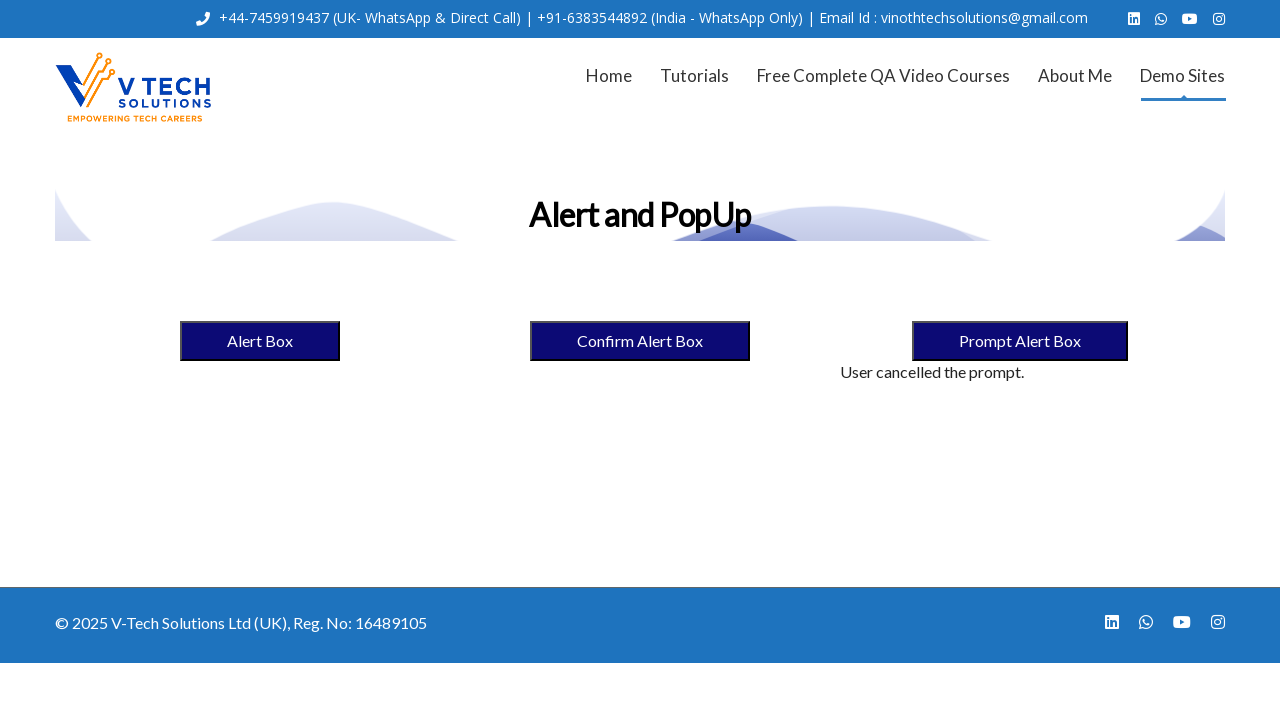

Clicked Prompt Alert Box button again to trigger dialog and enter prompt text at (1020, 341) on xpath=//button[normalize-space()='Prompt Alert Box']
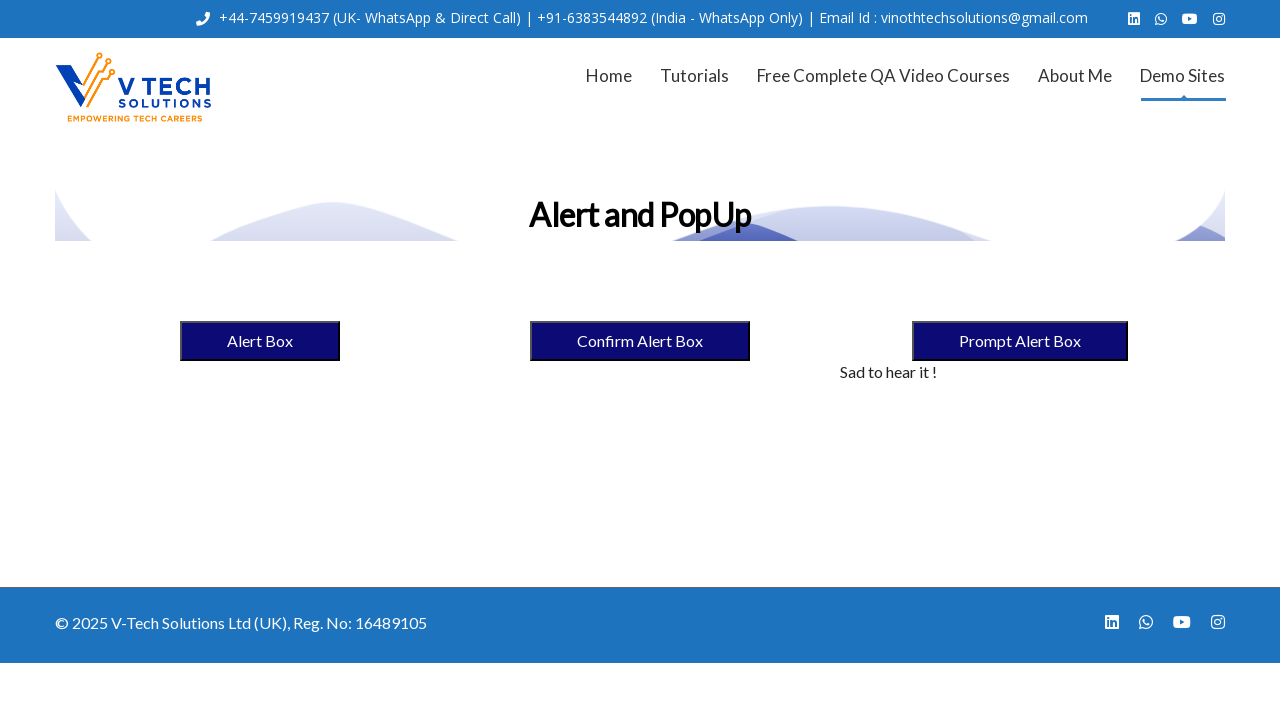

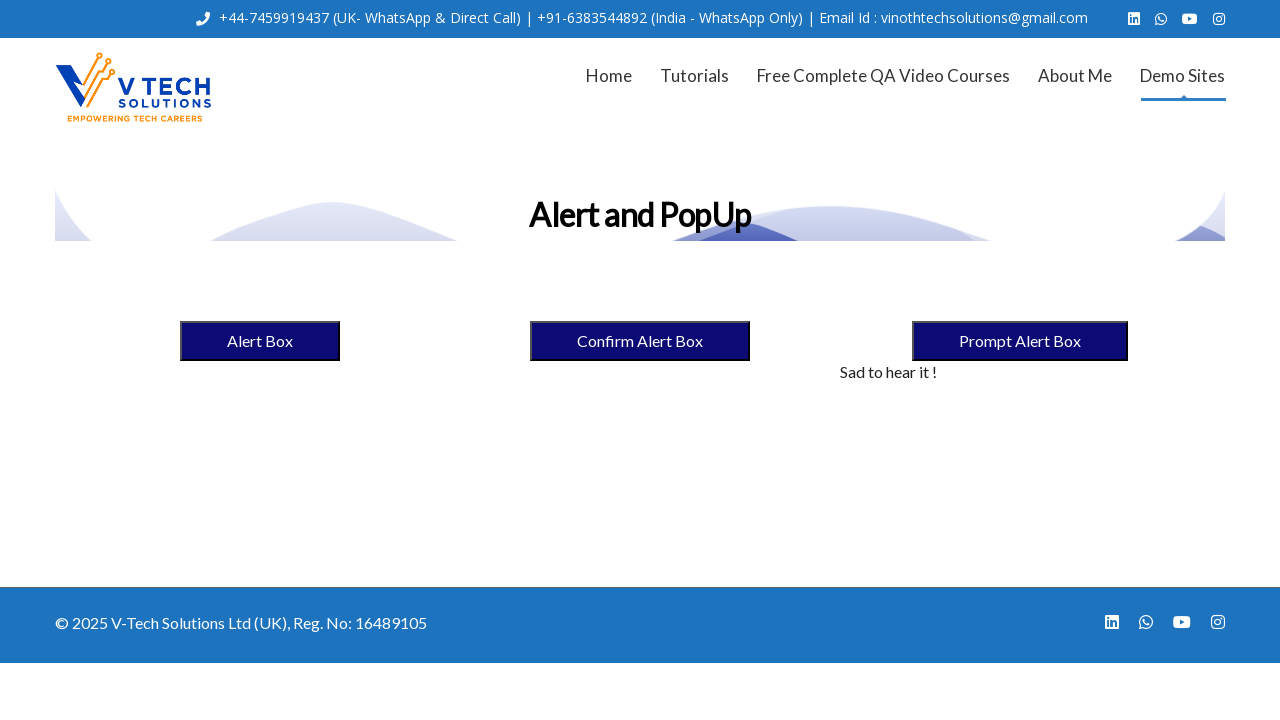